Tests clicking the News button and verifies the page navigates away from the search page.

Starting URL: https://neuronpedia.org/search

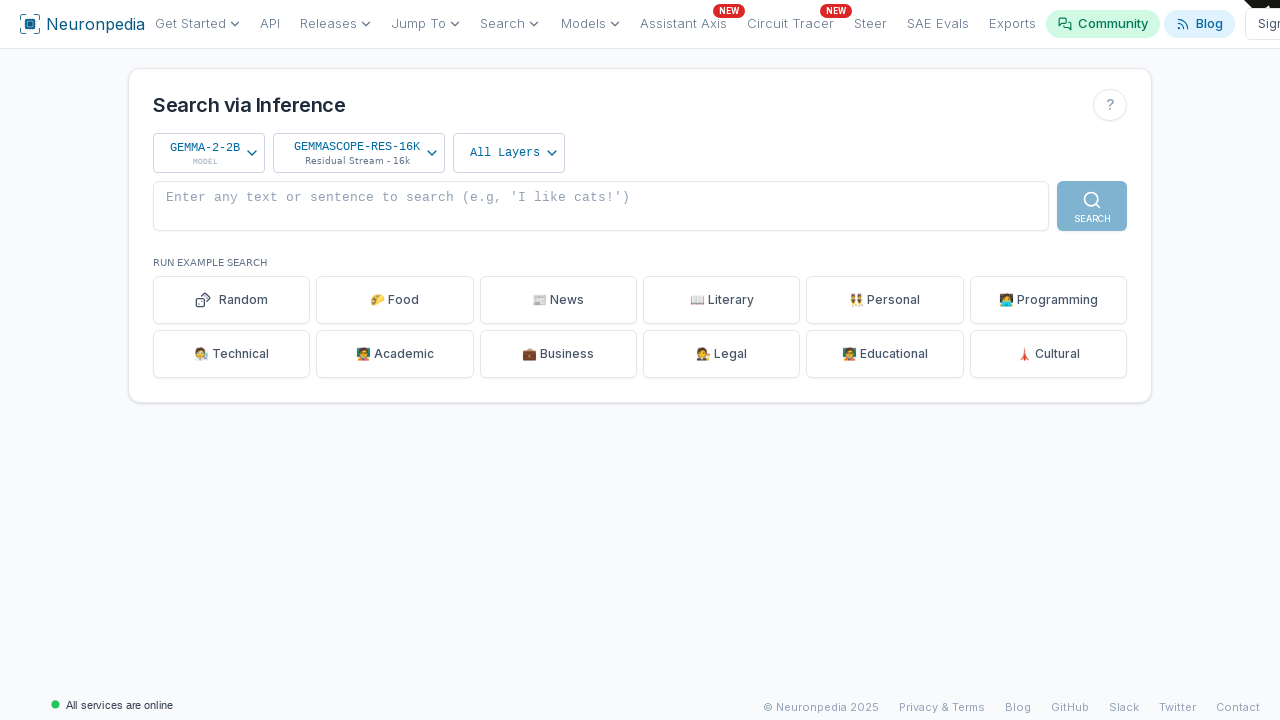

Clicked the News button (second occurrence) at (558, 300) on internal:text="News"i >> nth=1
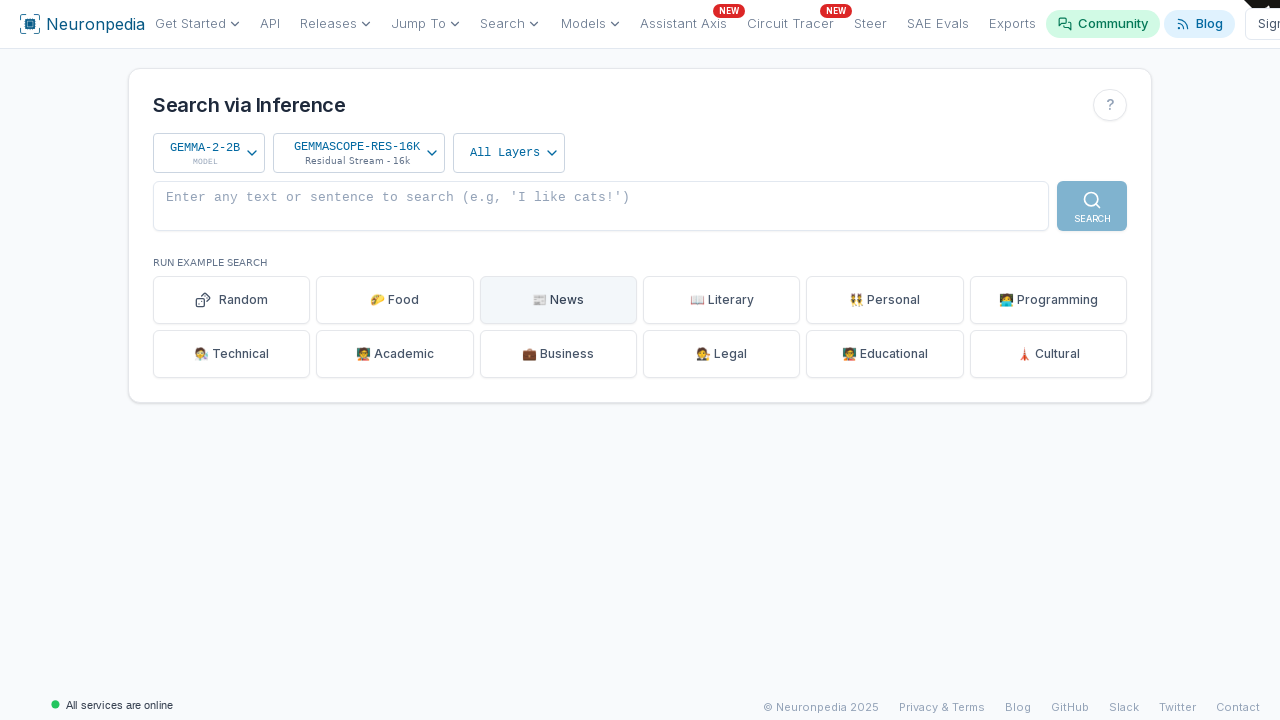

Page navigation completed and network idle
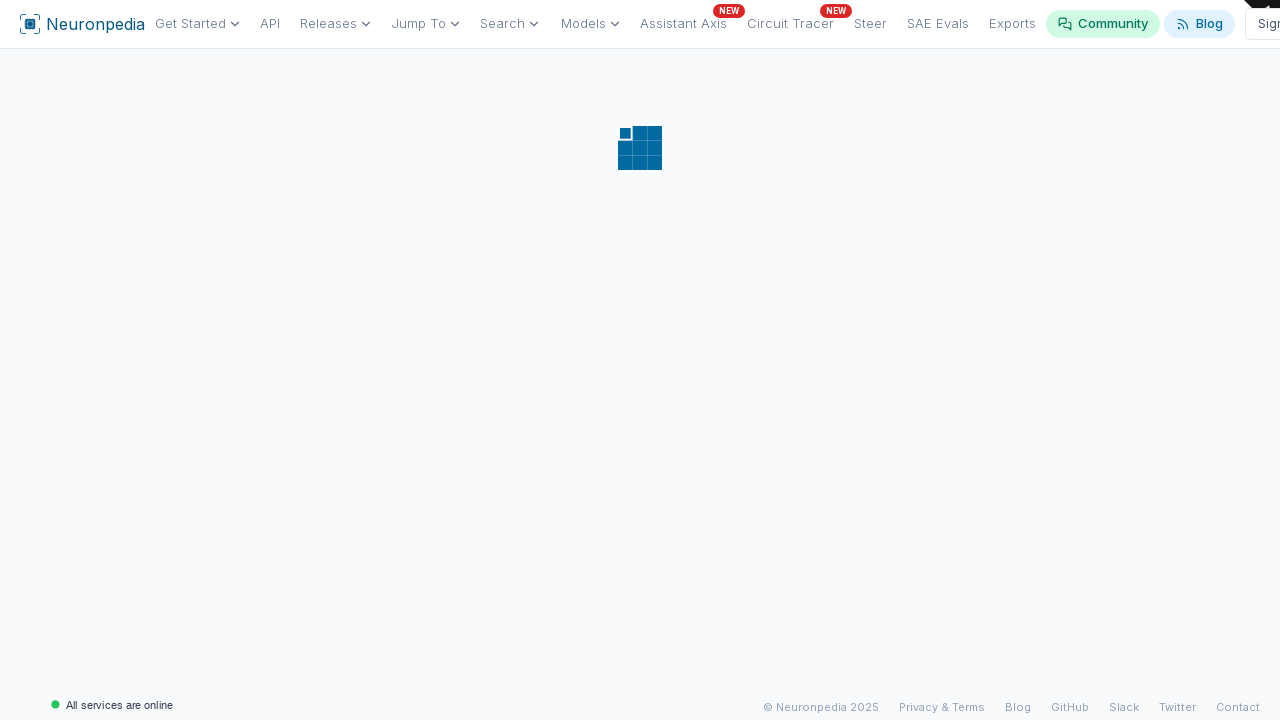

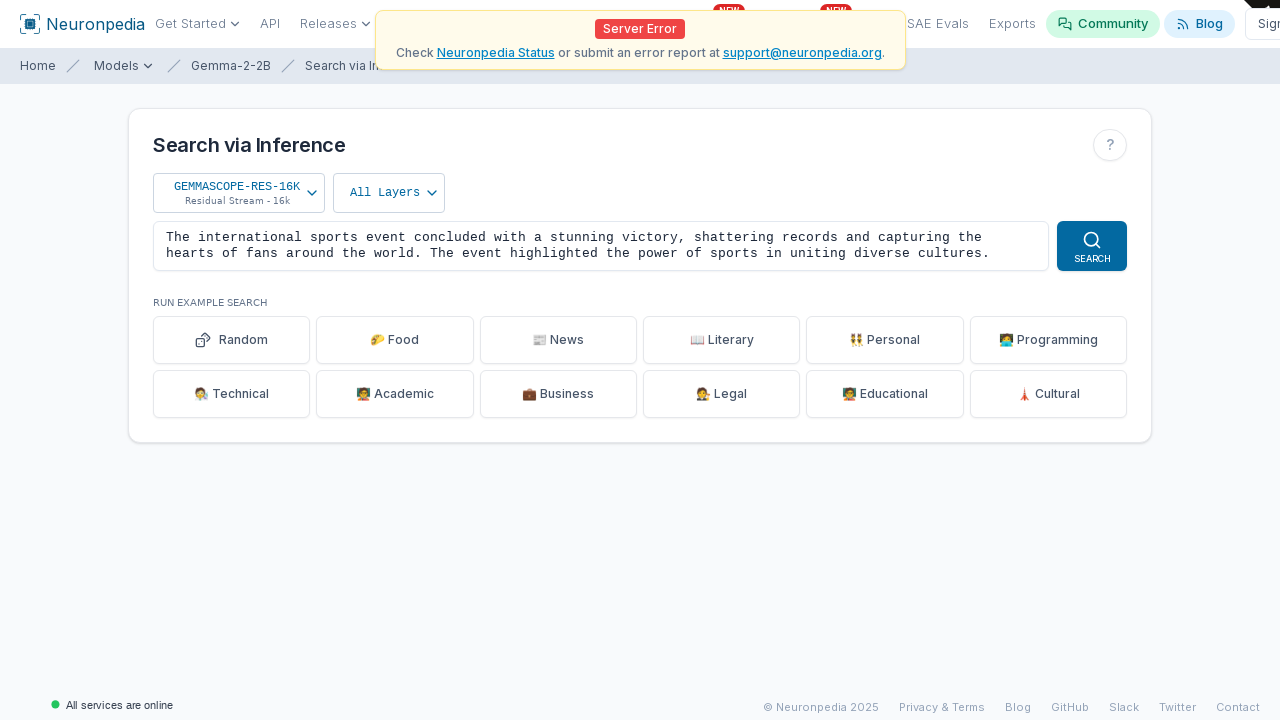